Tests finding a textbox form field by role and associated label, then fills it with text

Starting URL: https://osstep.github.io/locator_getbyrole

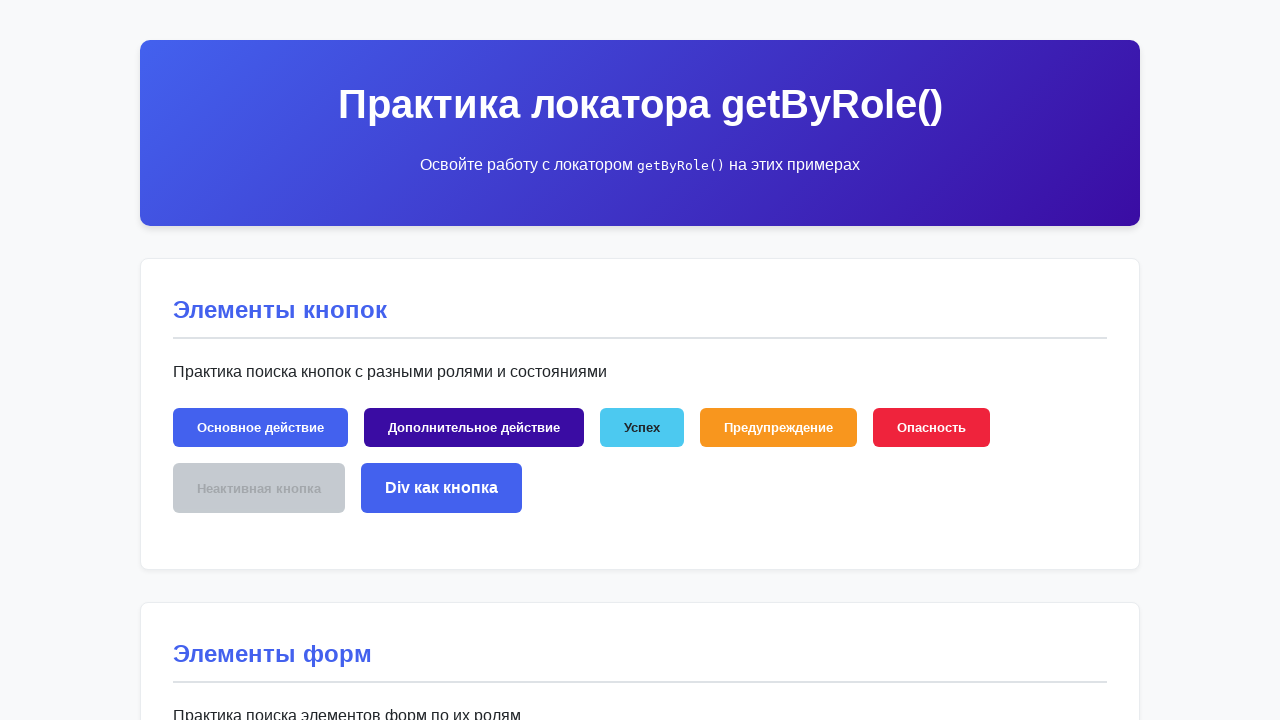

Located textbox form field by role 'textbox' and label 'Имя пользователя'
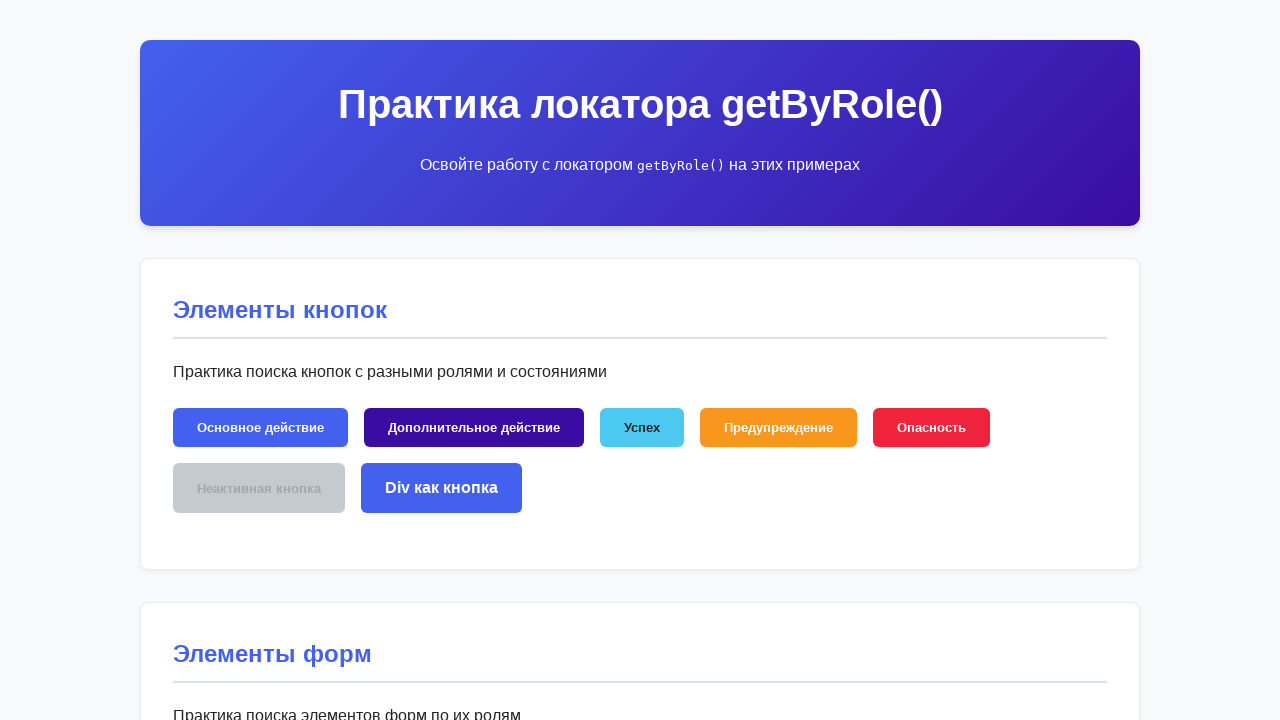

Verified username input field is visible
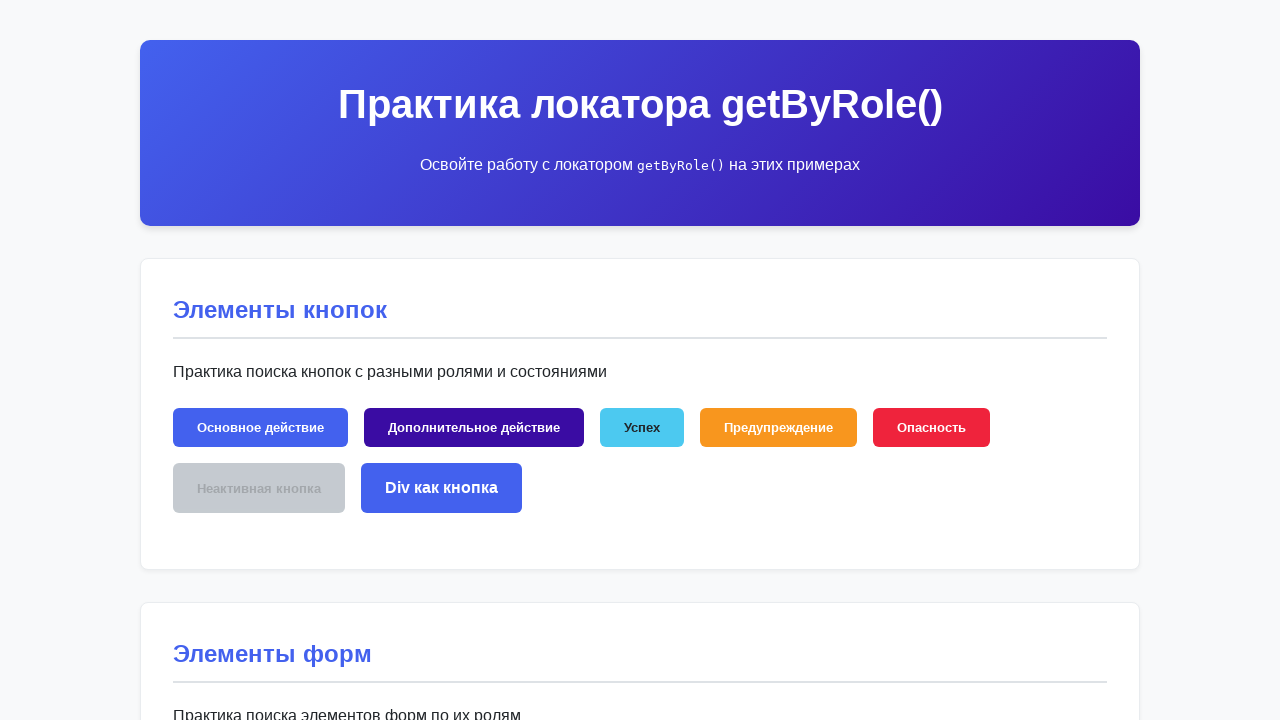

Filled username input with 'тестовый_пользователь' on internal:role=textbox[name="Имя пользователя"i]
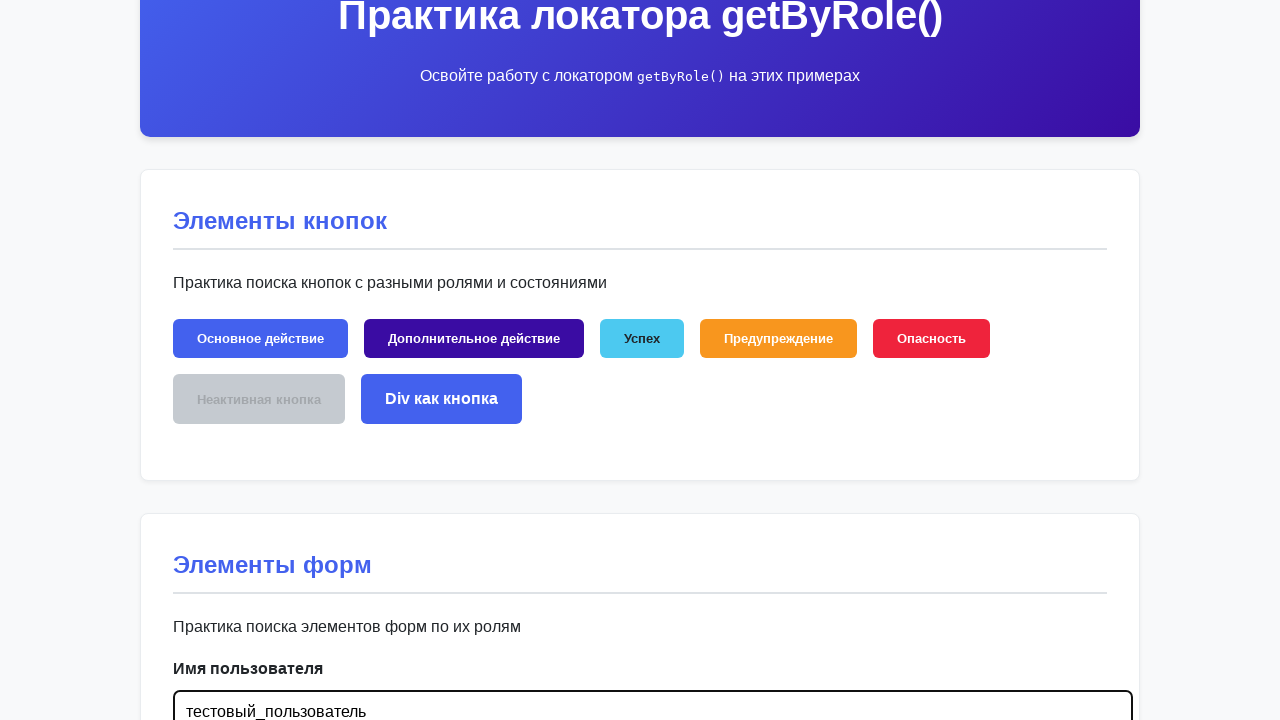

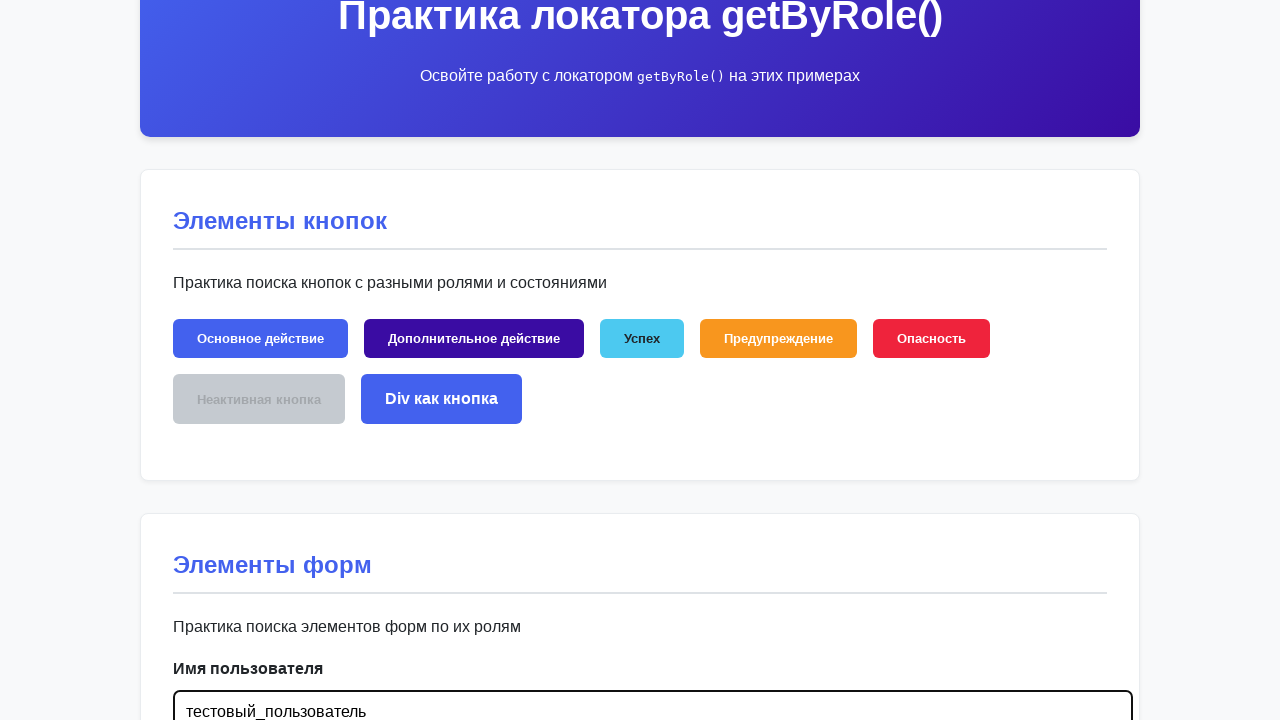